Tests drag-and-drop functionality within an iframe on the jQueryUI demo page by dragging a draggable element onto a droppable target.

Starting URL: https://jqueryui.com/droppable/

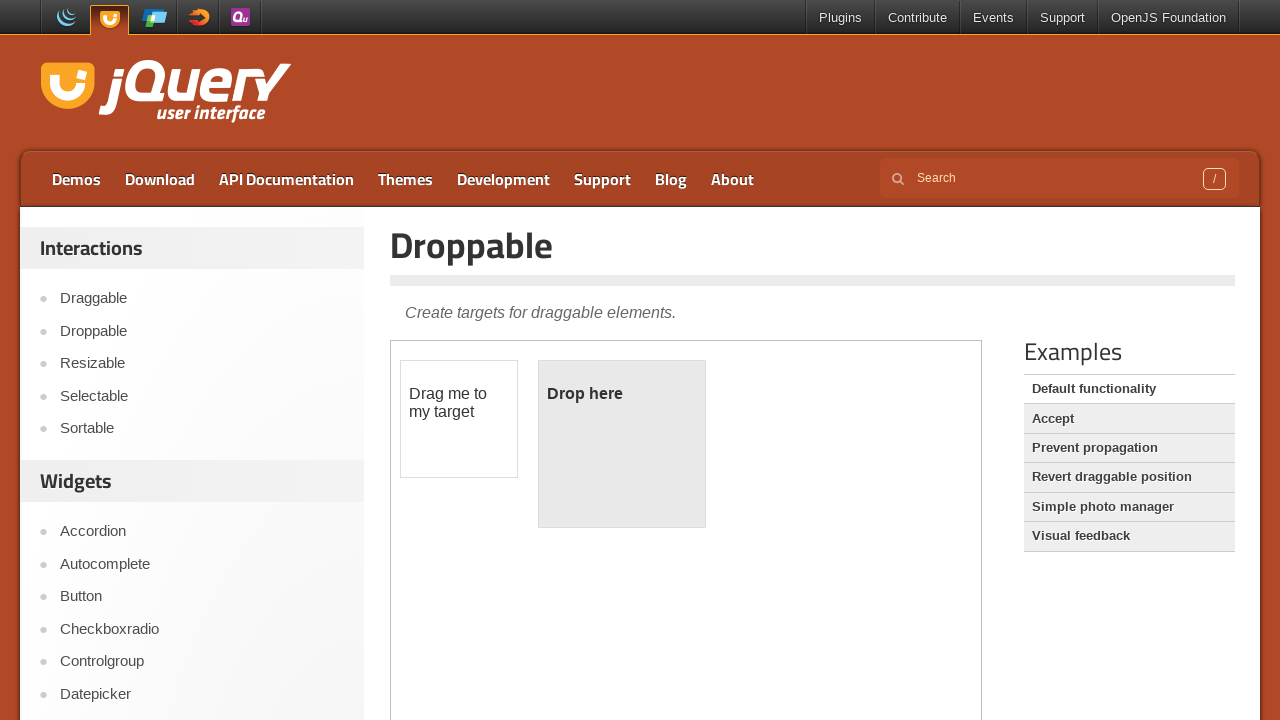

Navigated to jQueryUI droppable demo page
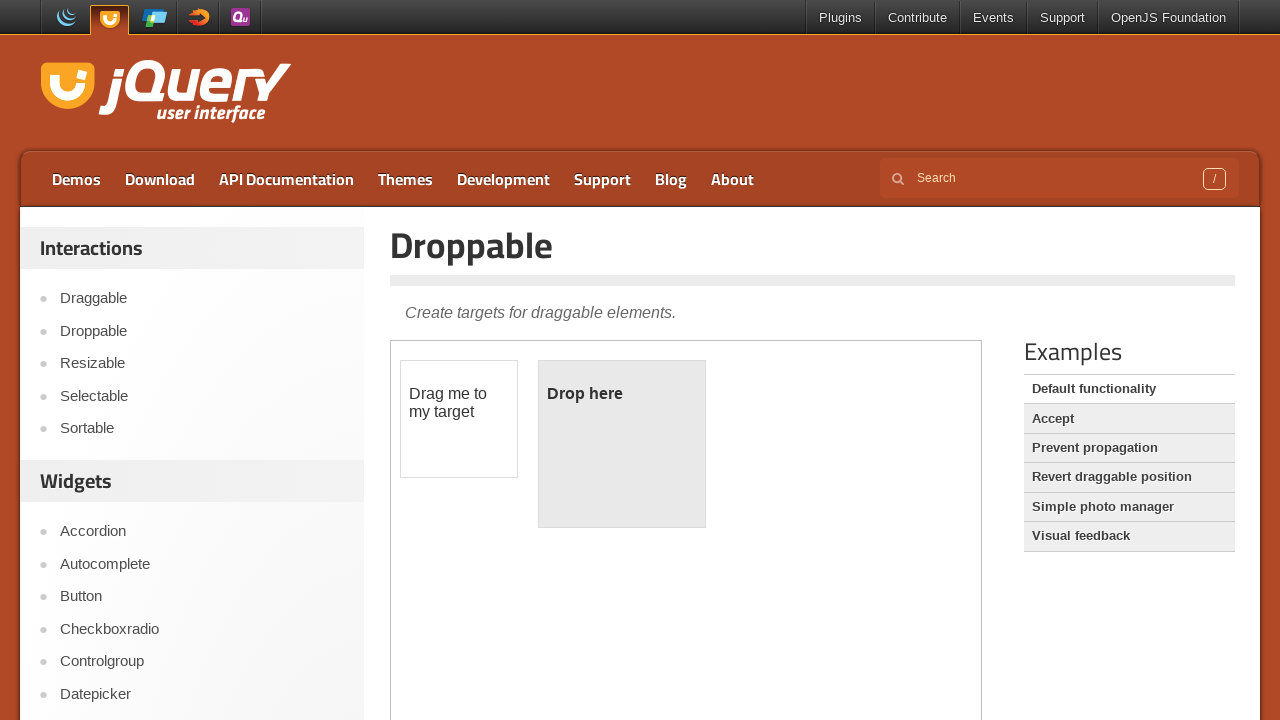

Located the demo iframe
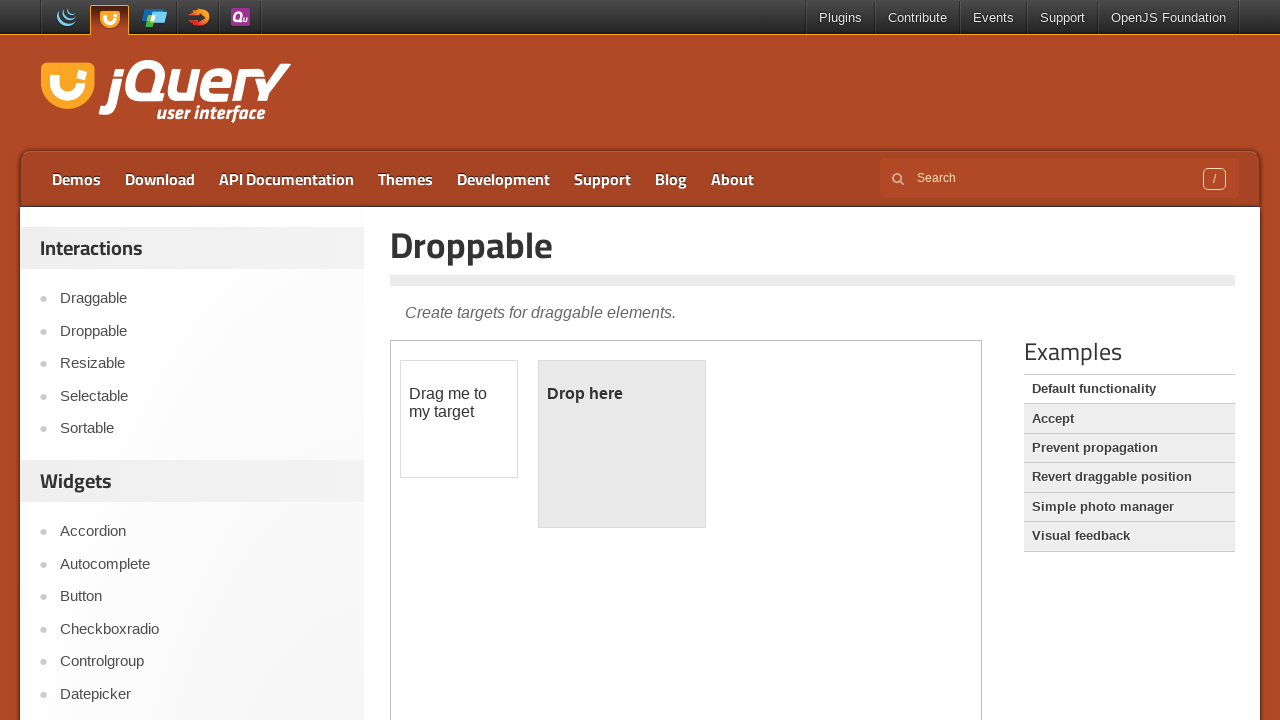

Located the draggable element within the iframe
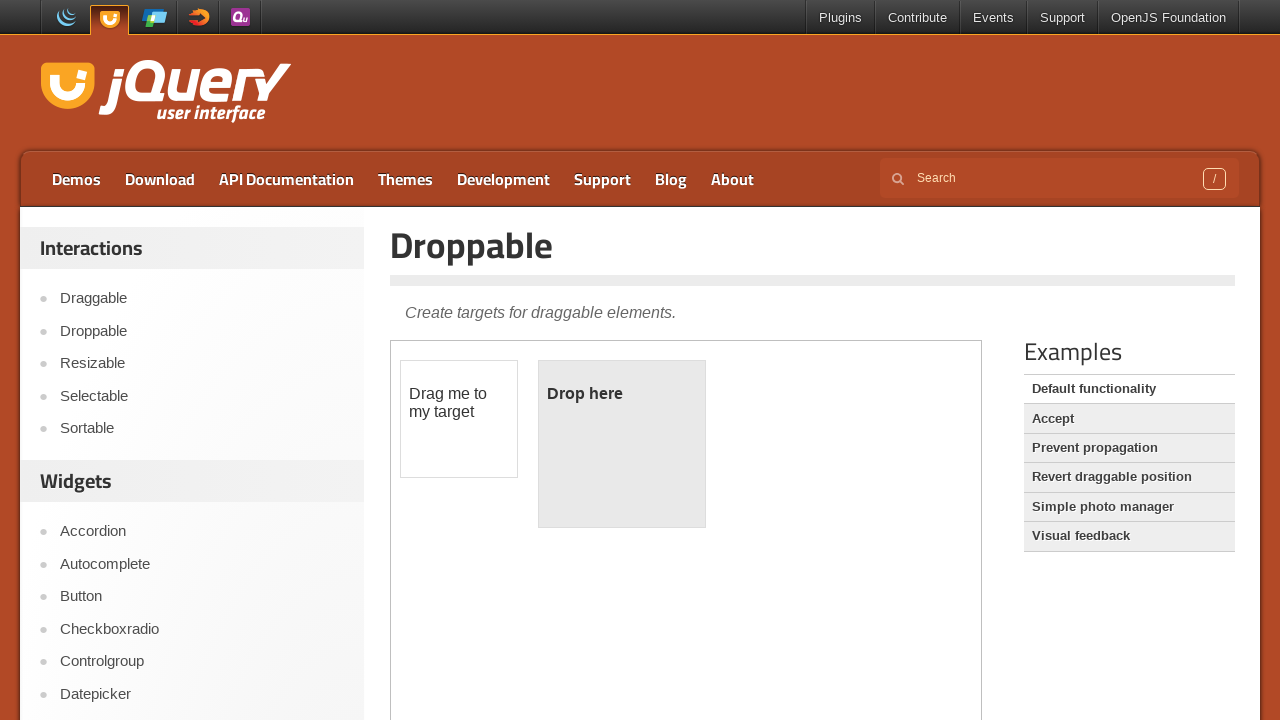

Located the droppable target element within the iframe
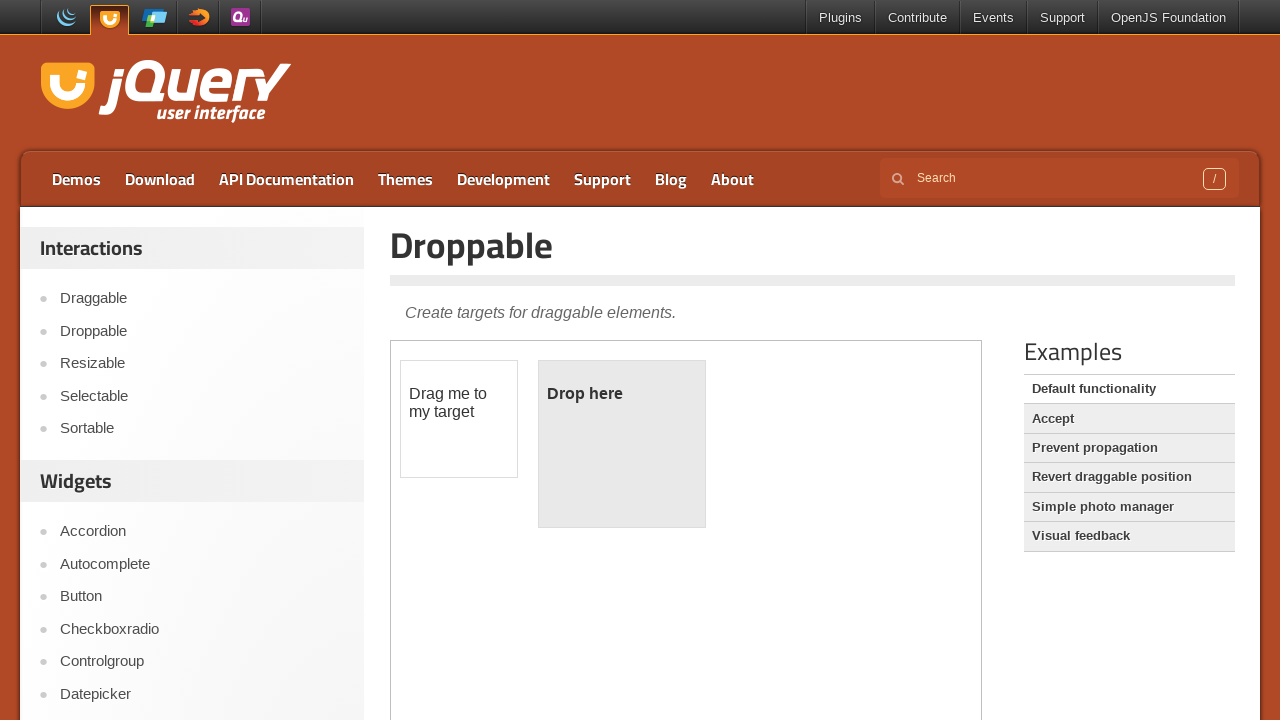

Dragged the draggable element onto the droppable target at (622, 444)
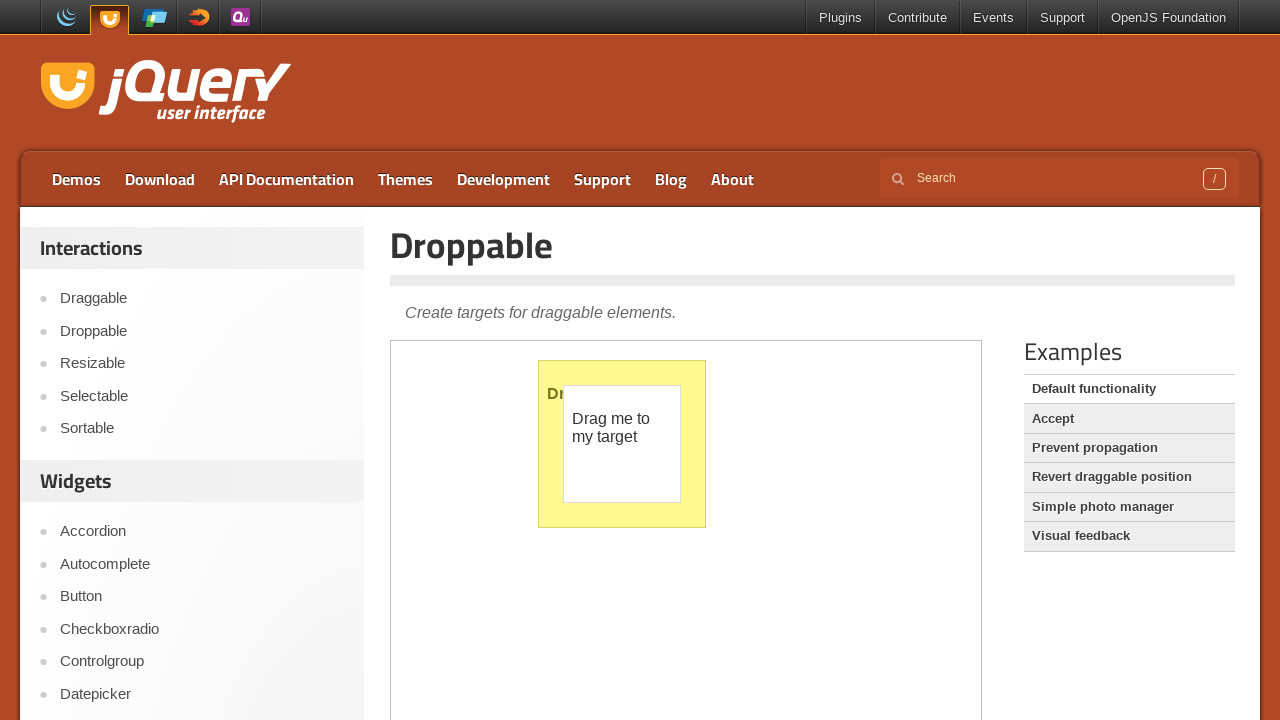

Waited for drag-and-drop animation to complete
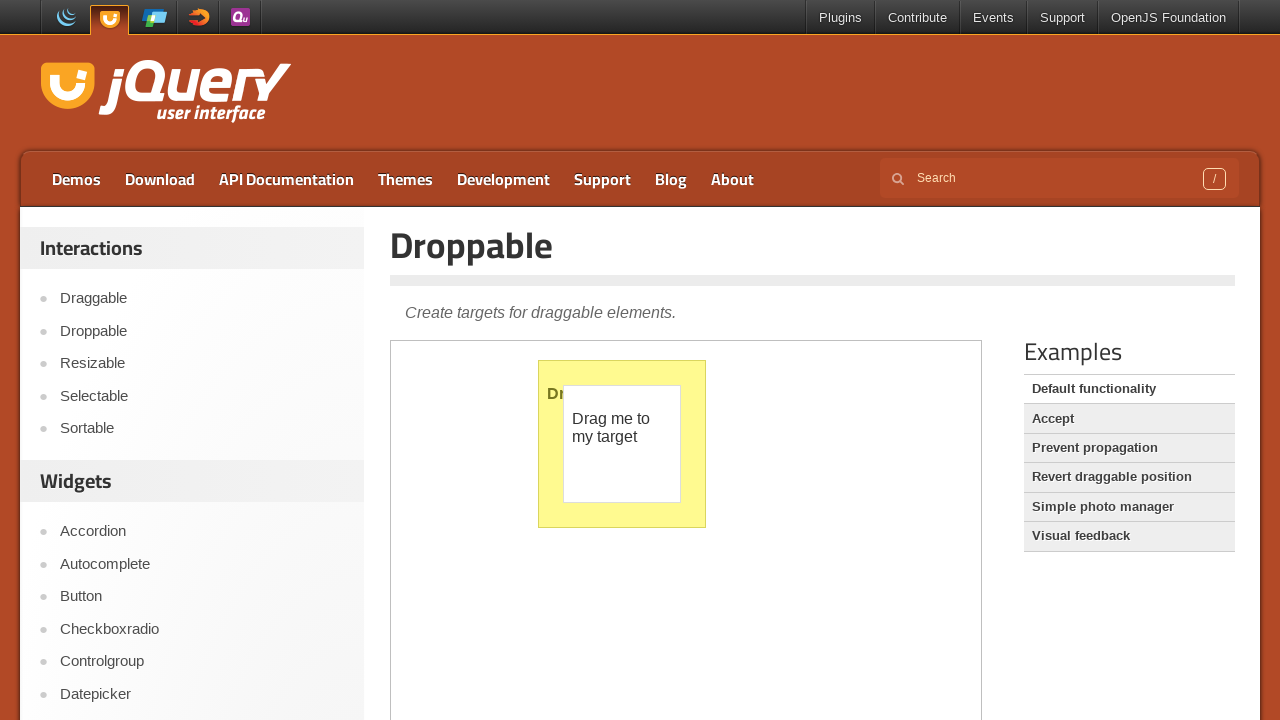

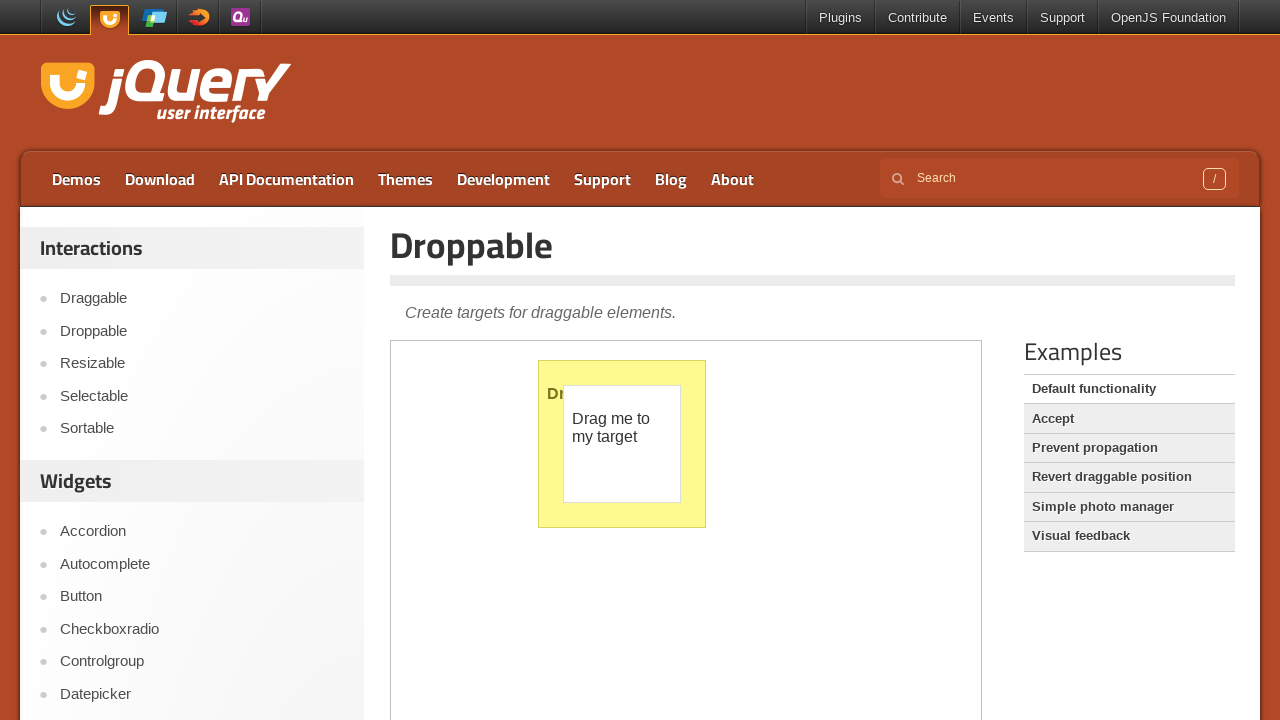